Tests a practice form by filling in personal details (name, email, phone, address), selecting gender and day checkboxes, and interacting with a country dropdown by cycling through all options.

Starting URL: https://testautomationpractice.blogspot.com/

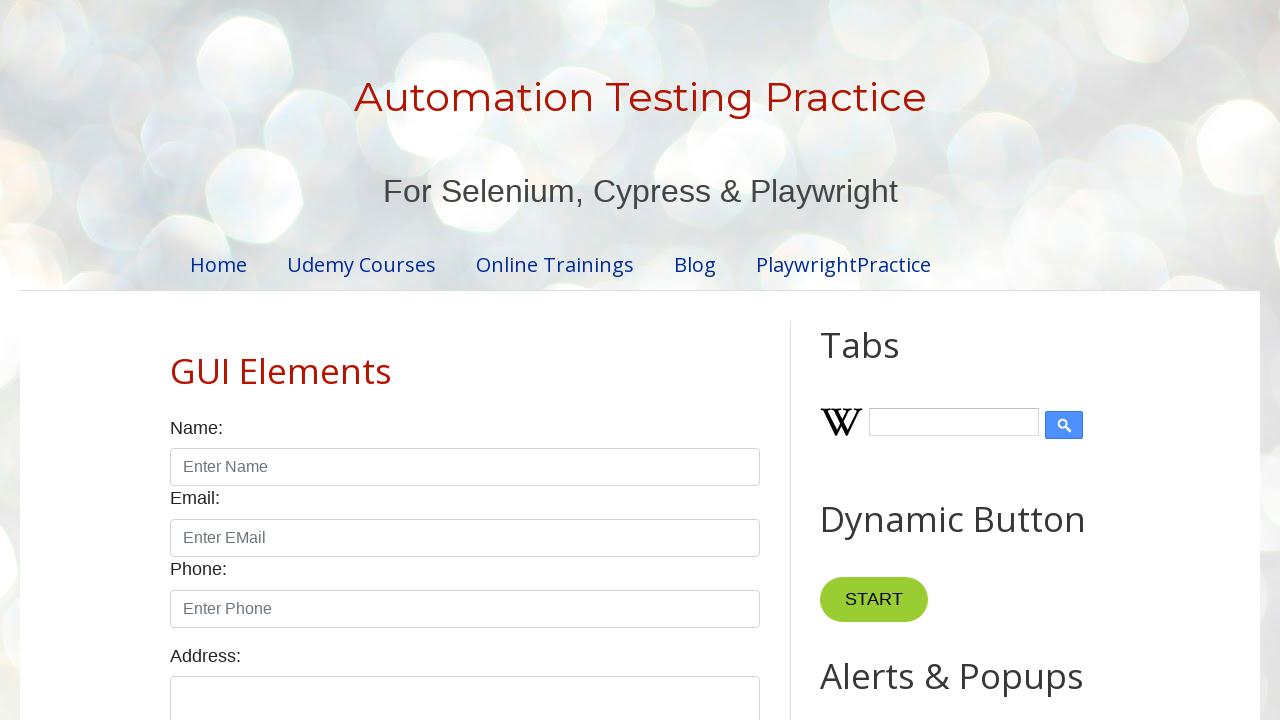

Filled name field with 'sai' on input#name
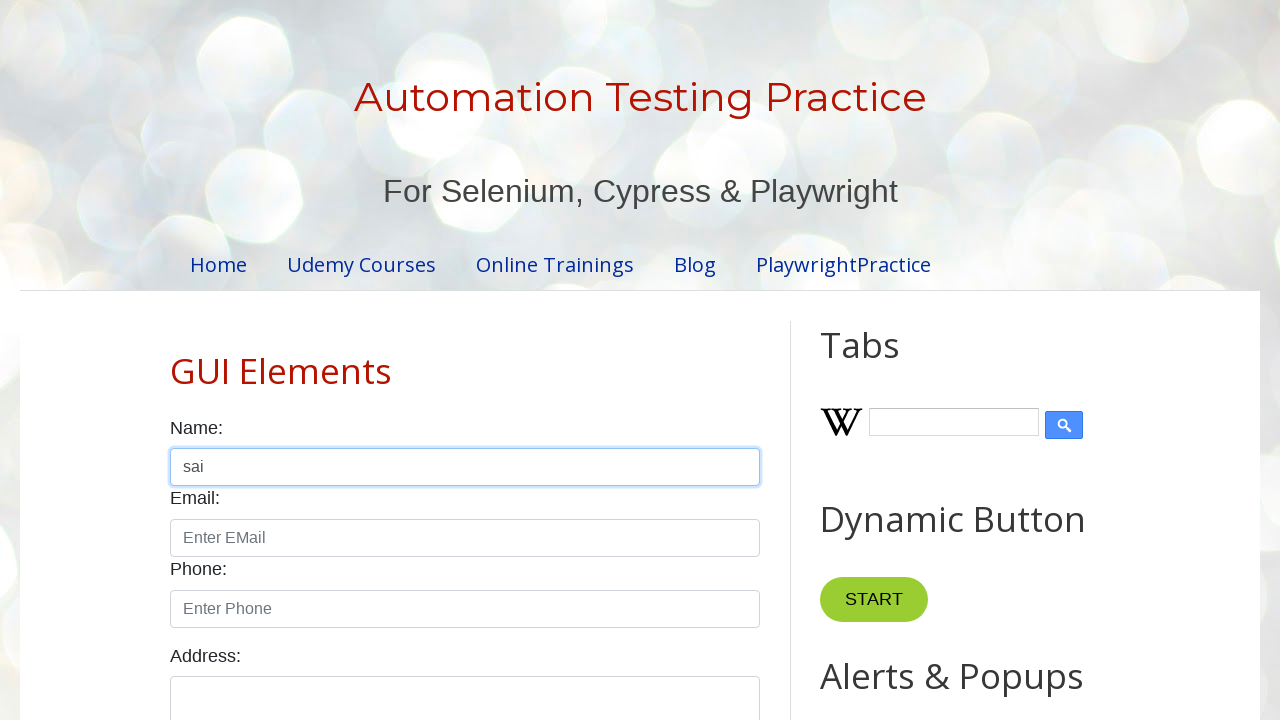

Filled email field with 'sai@gmail.com' on input#email
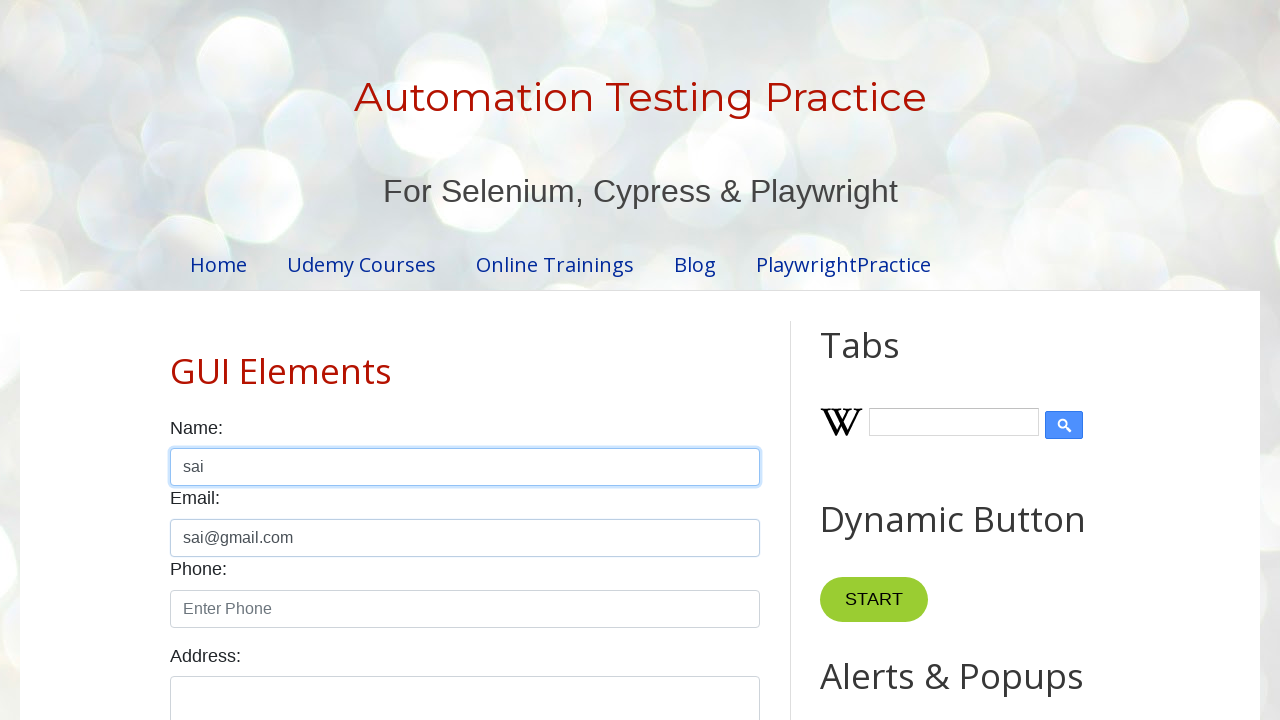

Filled phone field with '9898787977' on input#phone
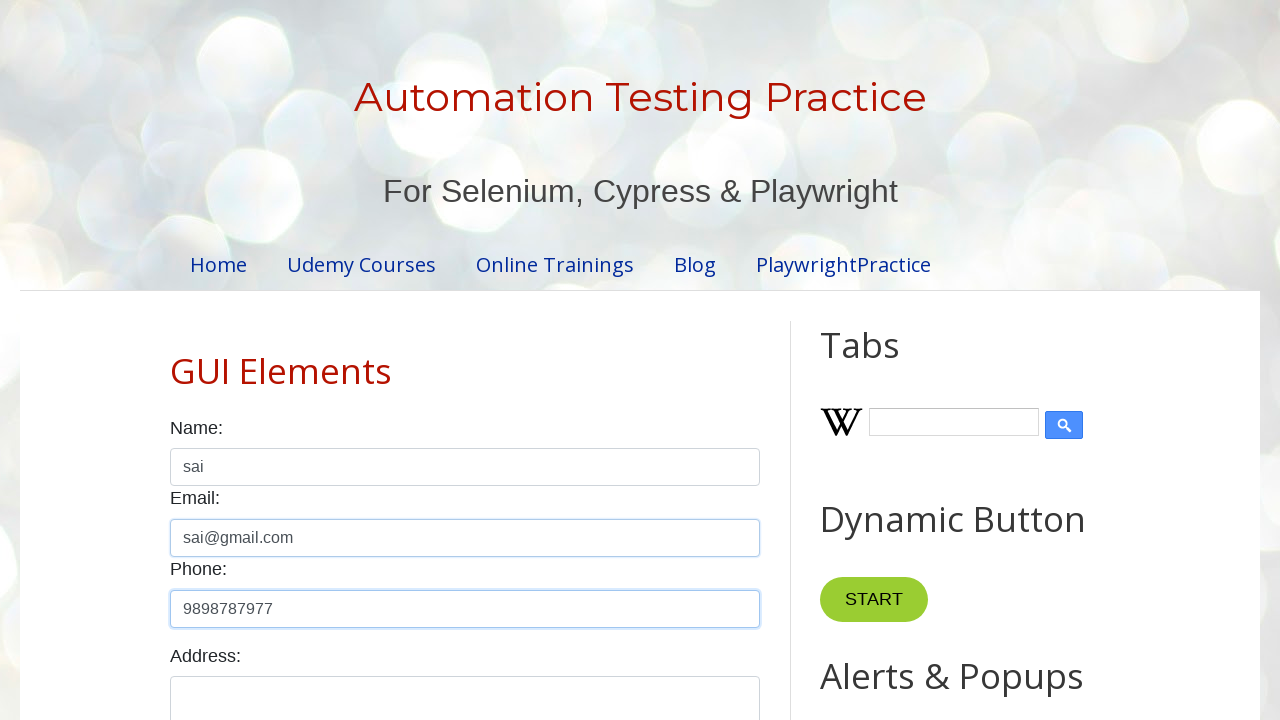

Filled address field with 'cpt,pasumarru,palanadu' on textarea#textarea
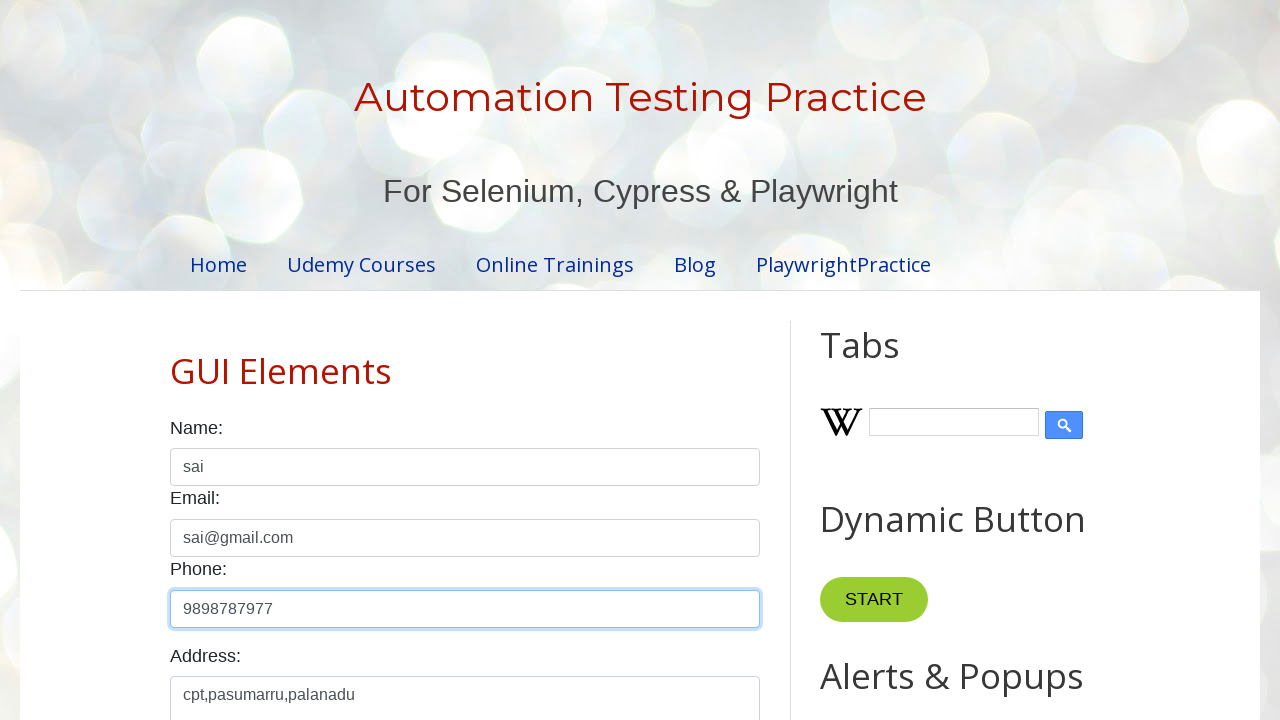

Selected male gender radio button at (176, 360) on input#male
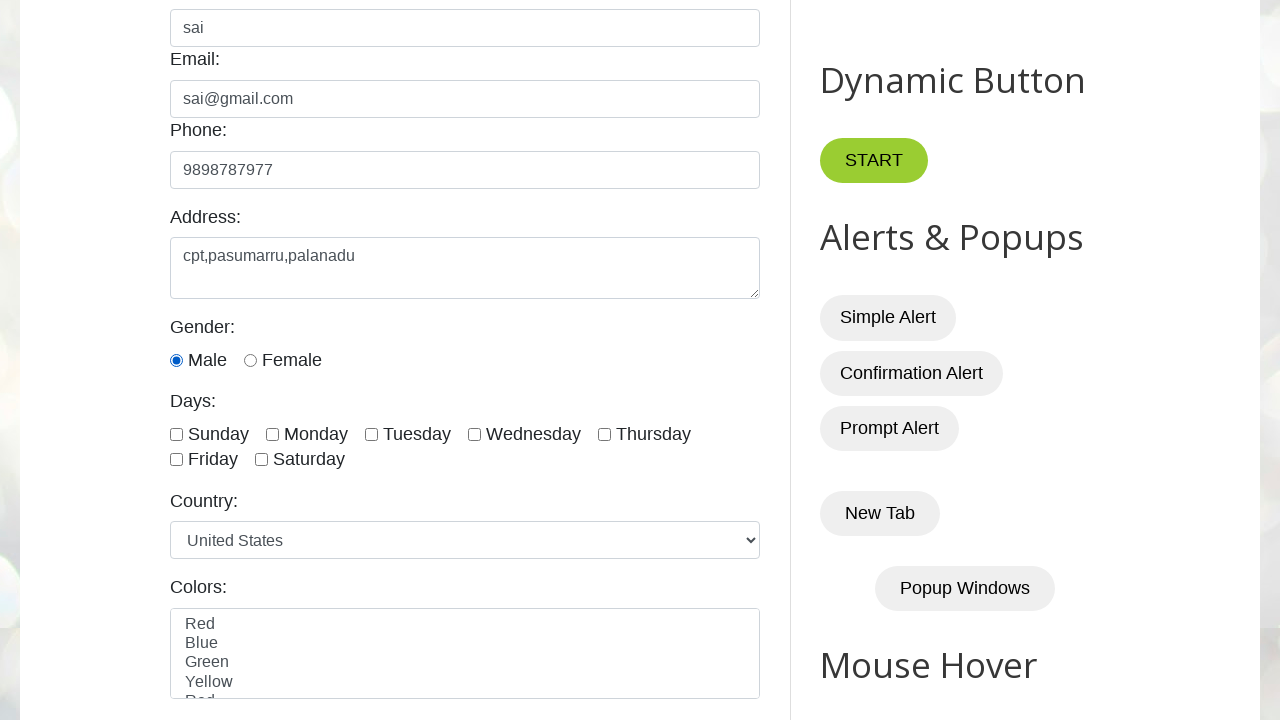

Selected Monday checkbox at (272, 434) on input#monday
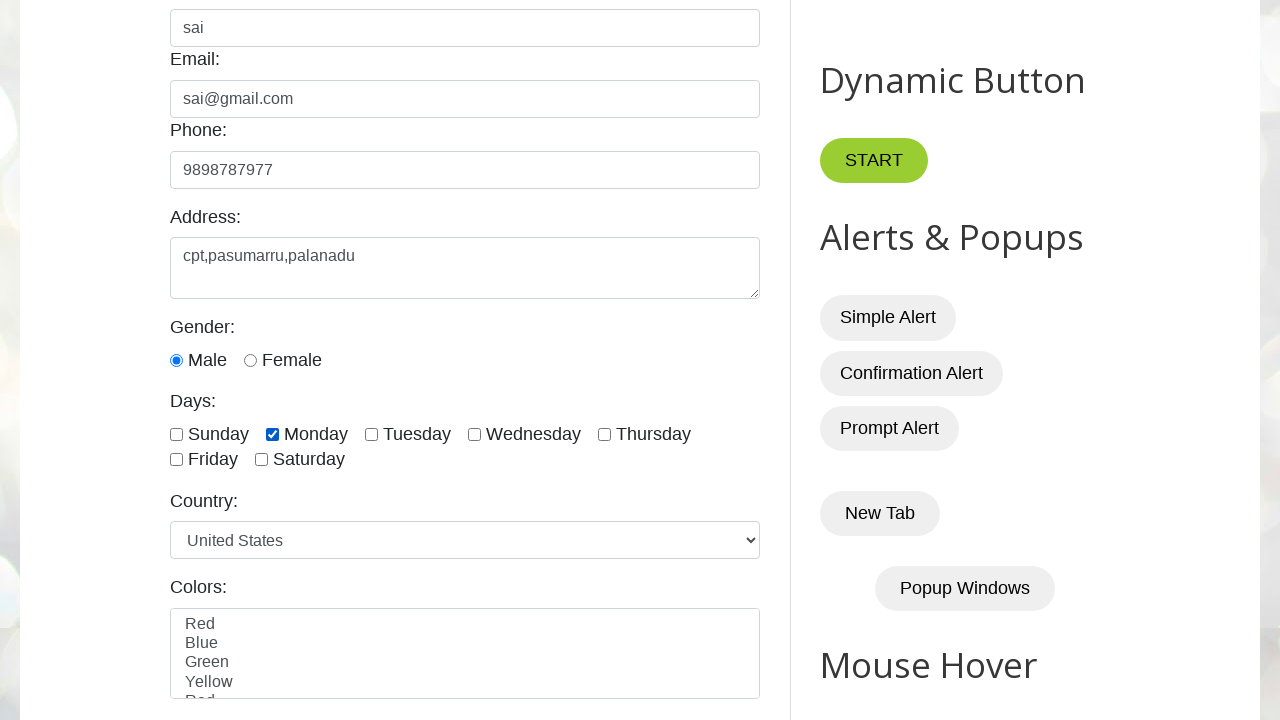

Selected country option at index 8 from dropdown on select#country
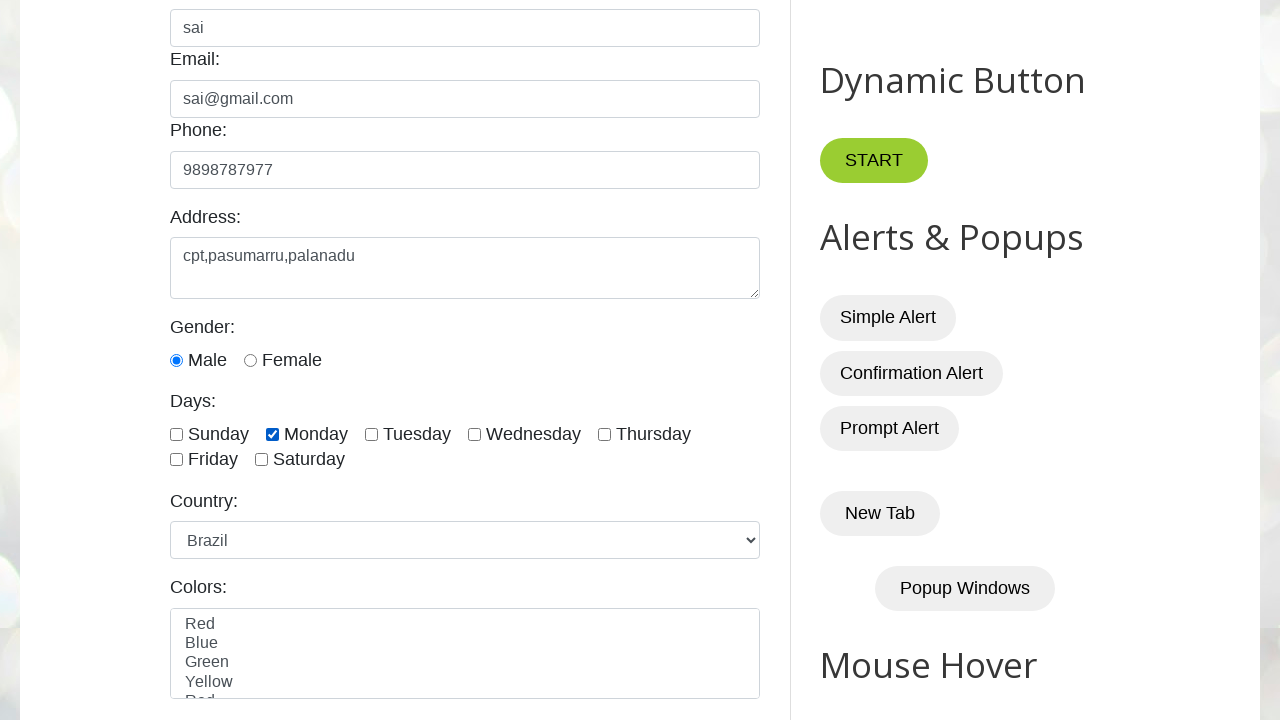

Waited 1 second for selection to complete
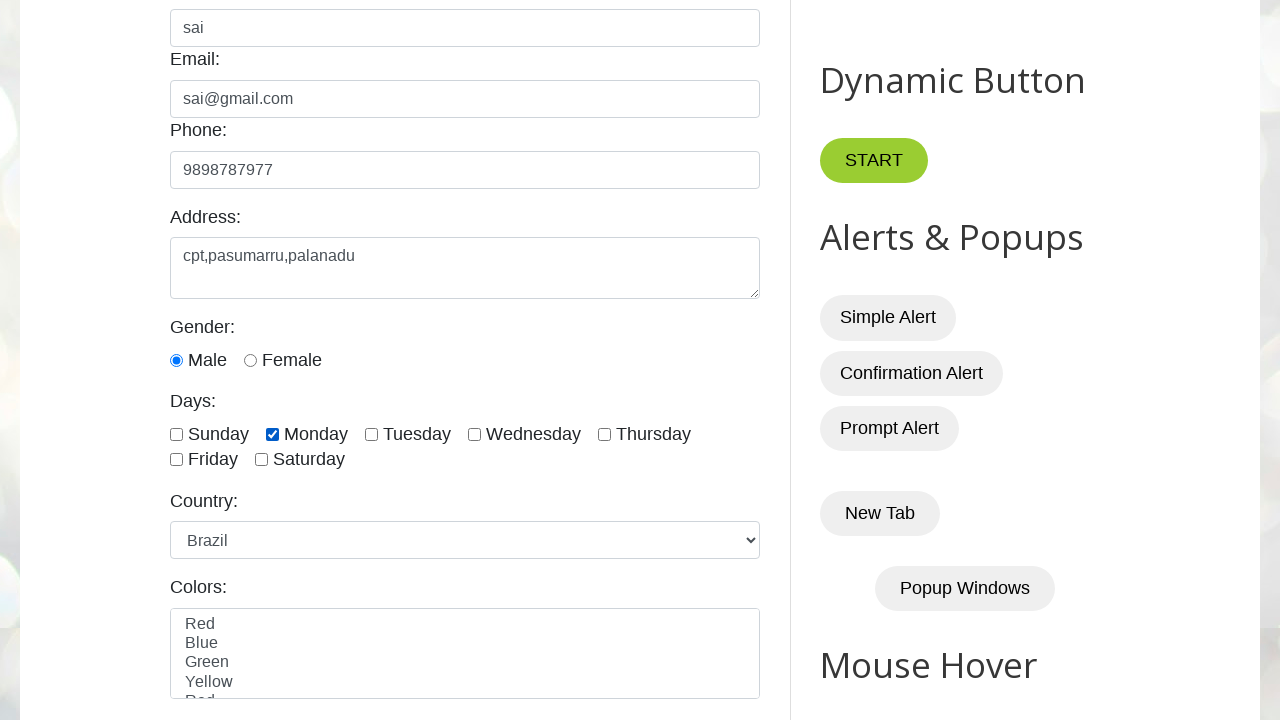

Cycled through country dropdown option at index 0 on select#country
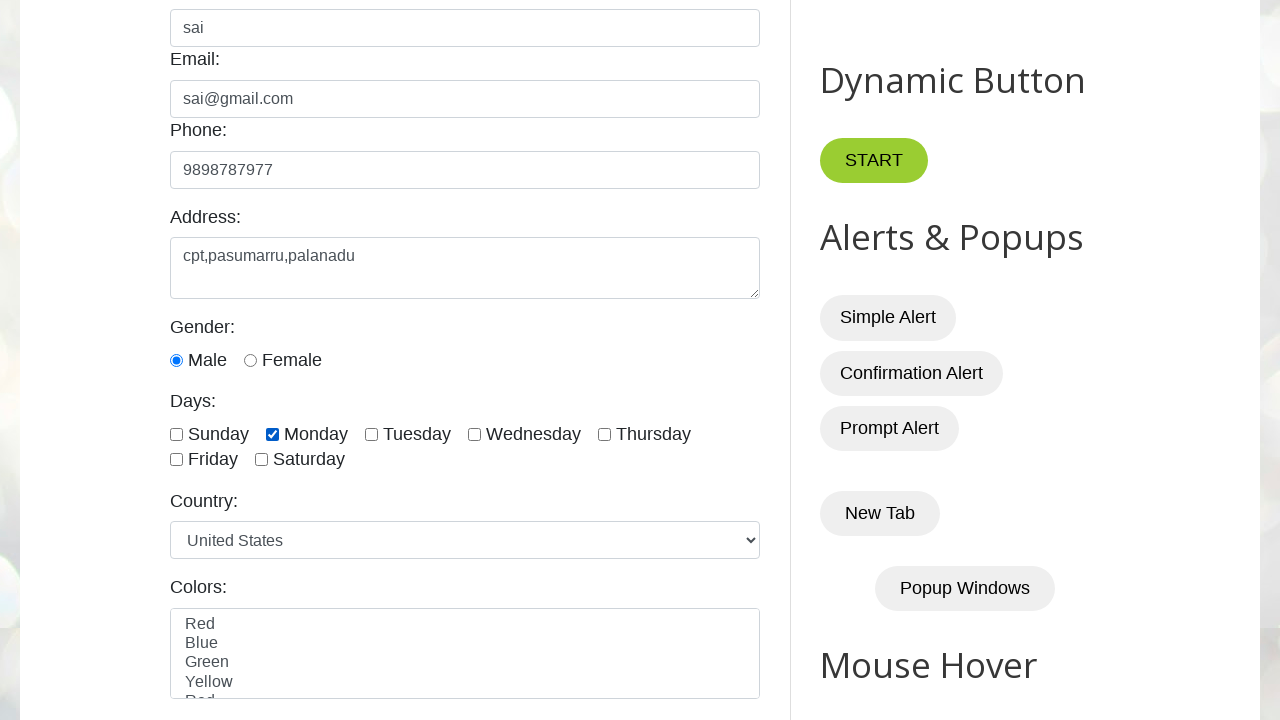

Waited 500ms after selecting country option at index 0
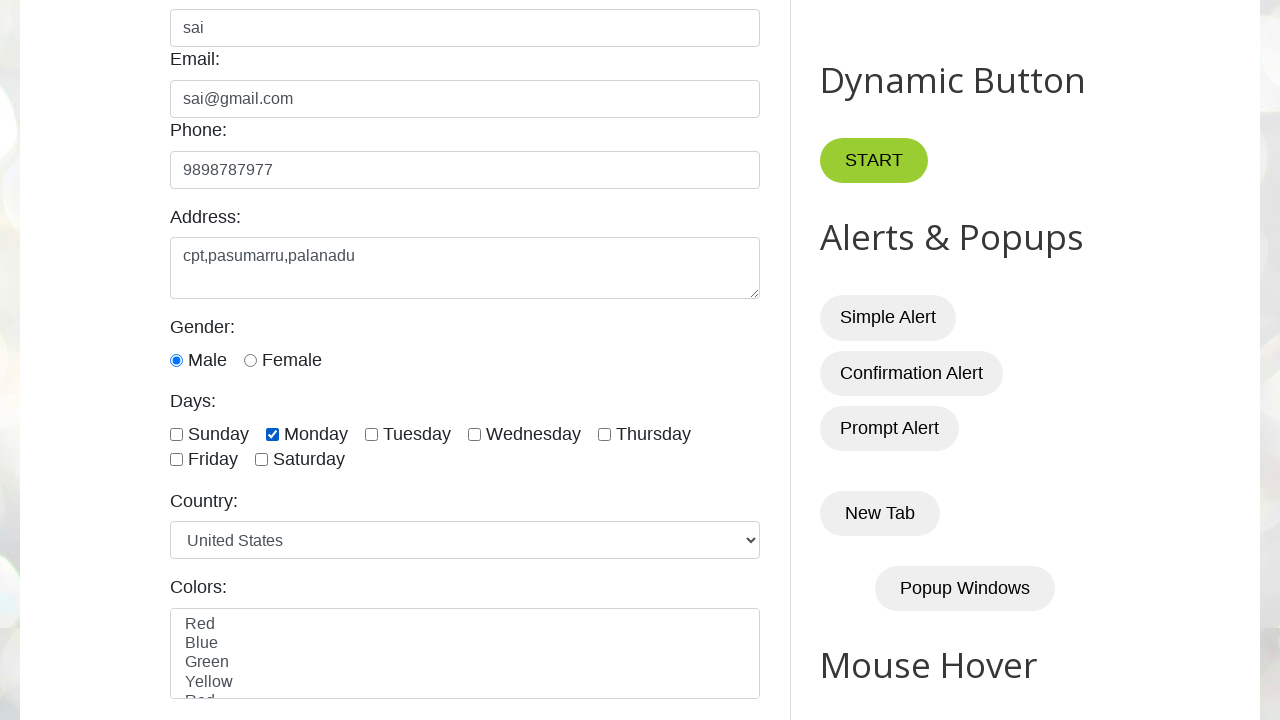

Cycled through country dropdown option at index 1 on select#country
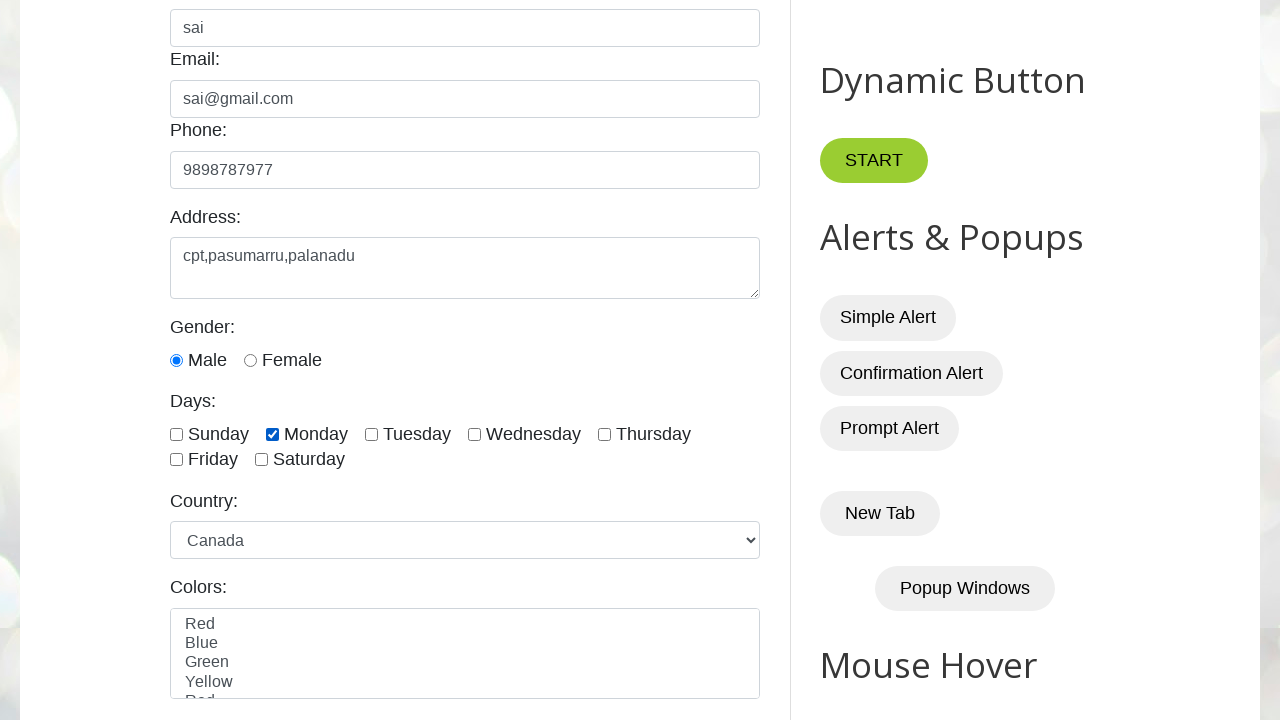

Waited 500ms after selecting country option at index 1
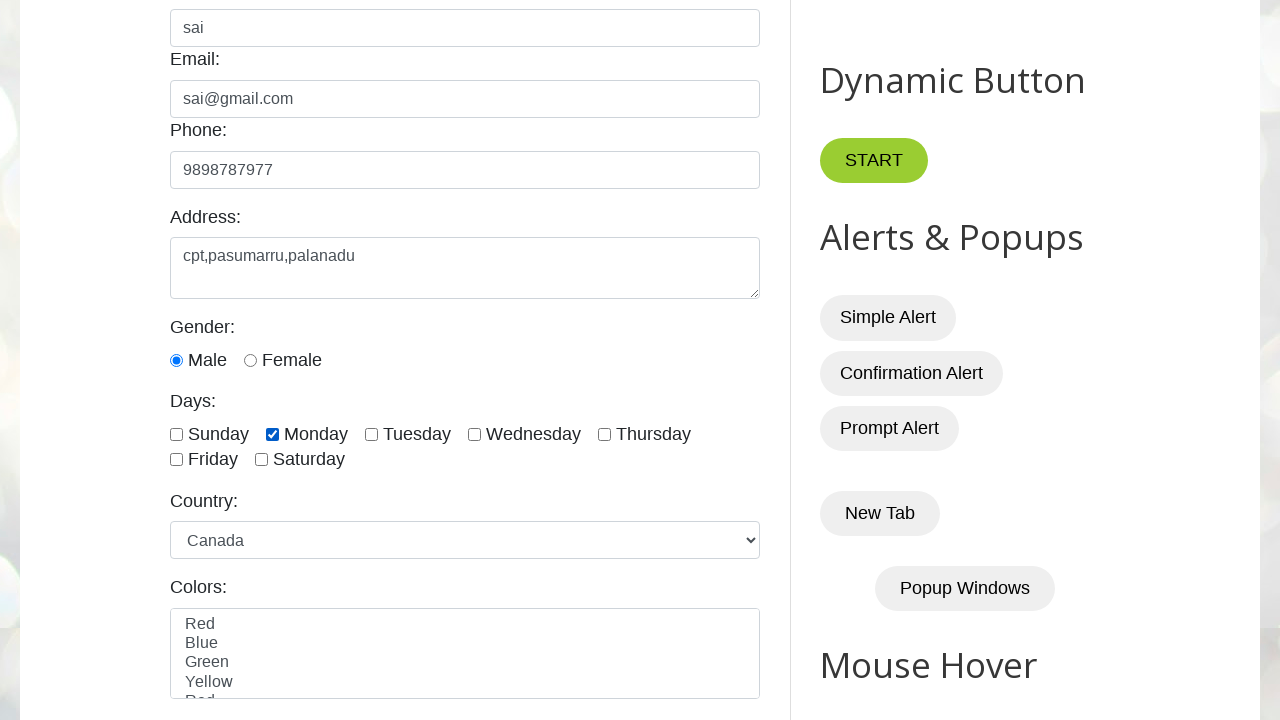

Cycled through country dropdown option at index 2 on select#country
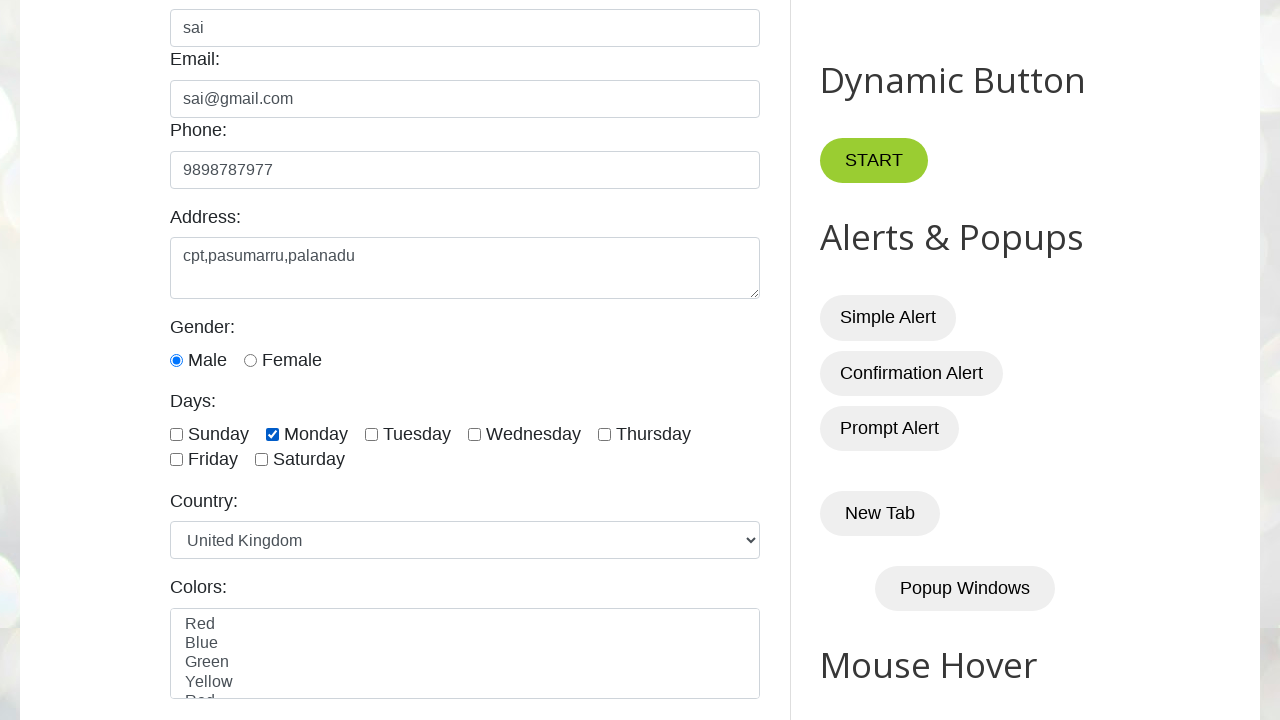

Waited 500ms after selecting country option at index 2
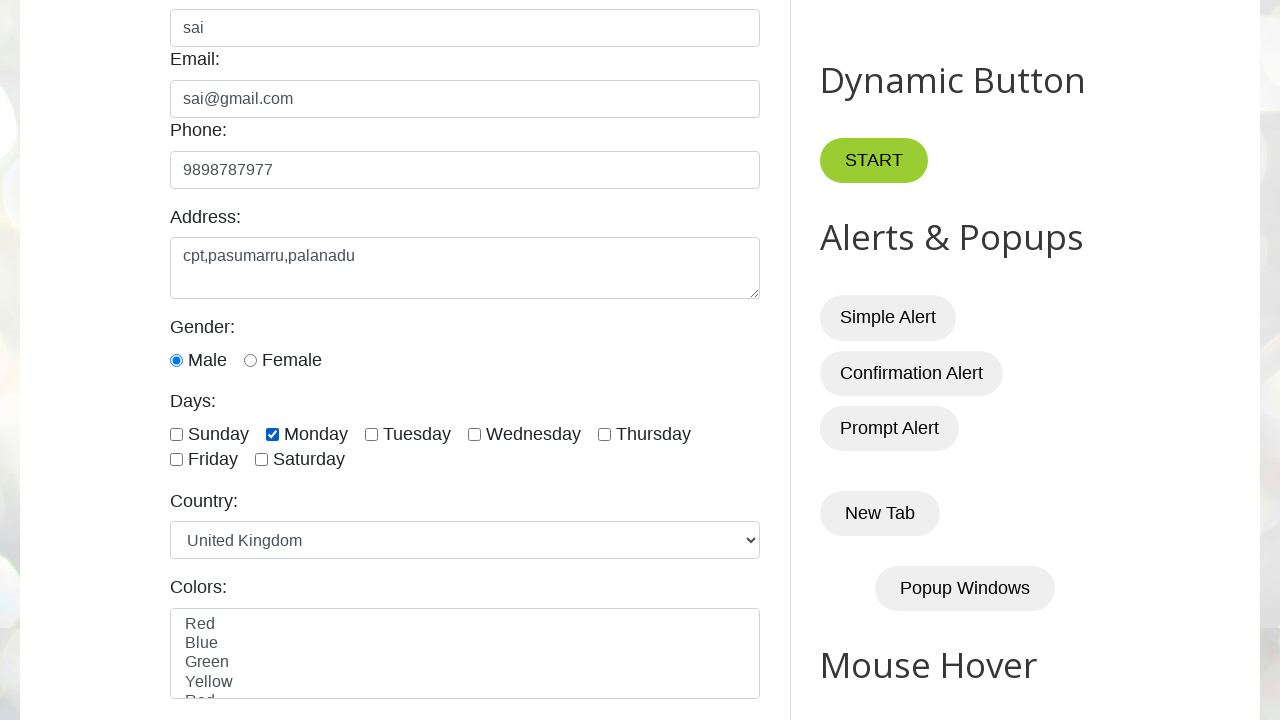

Cycled through country dropdown option at index 3 on select#country
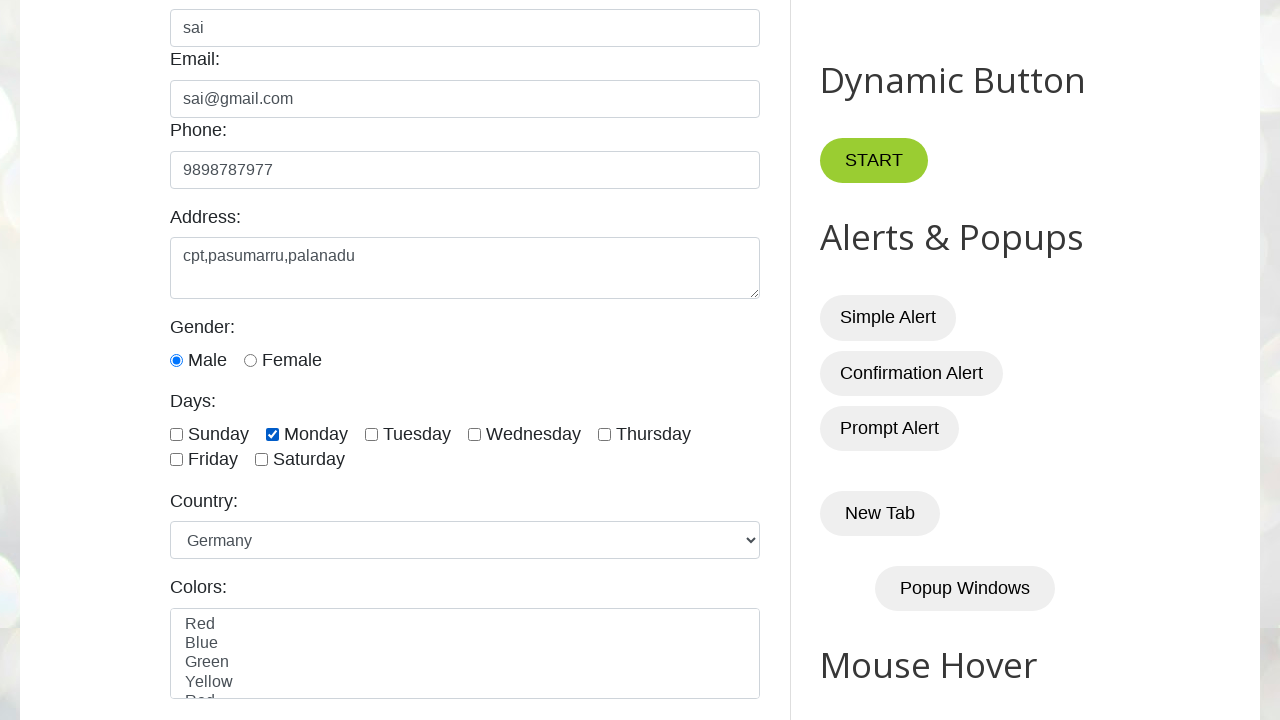

Waited 500ms after selecting country option at index 3
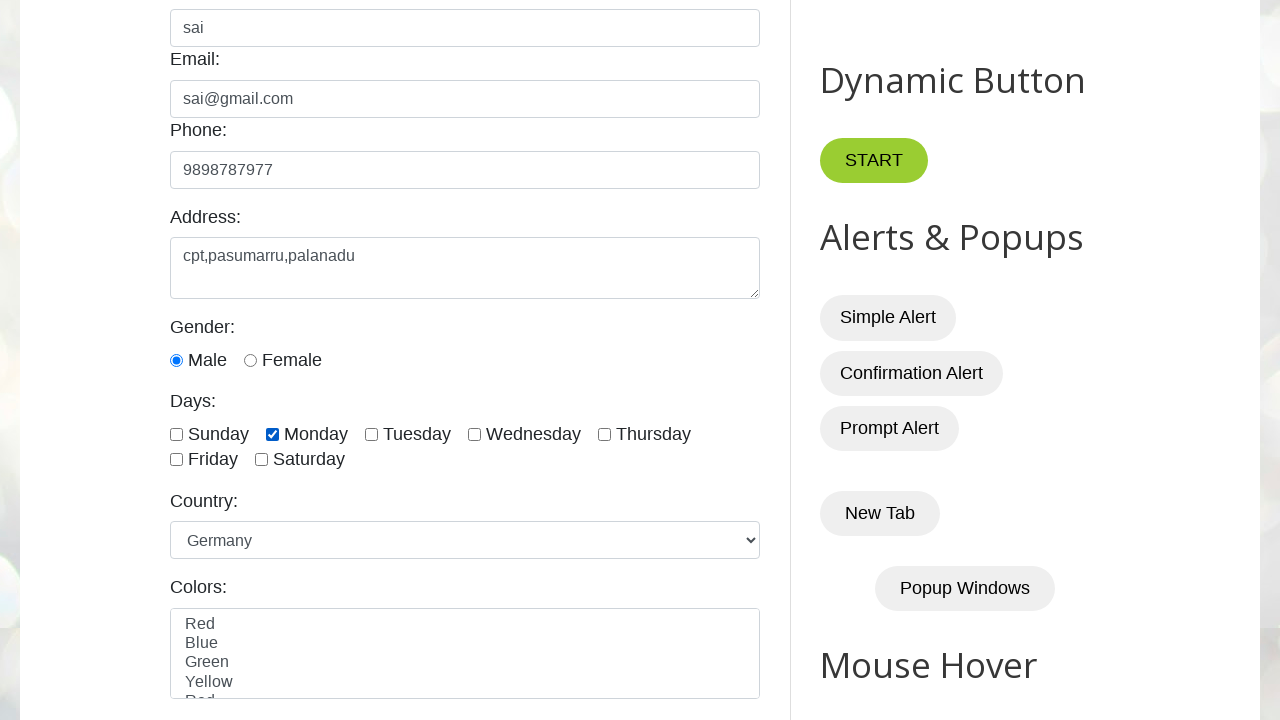

Cycled through country dropdown option at index 4 on select#country
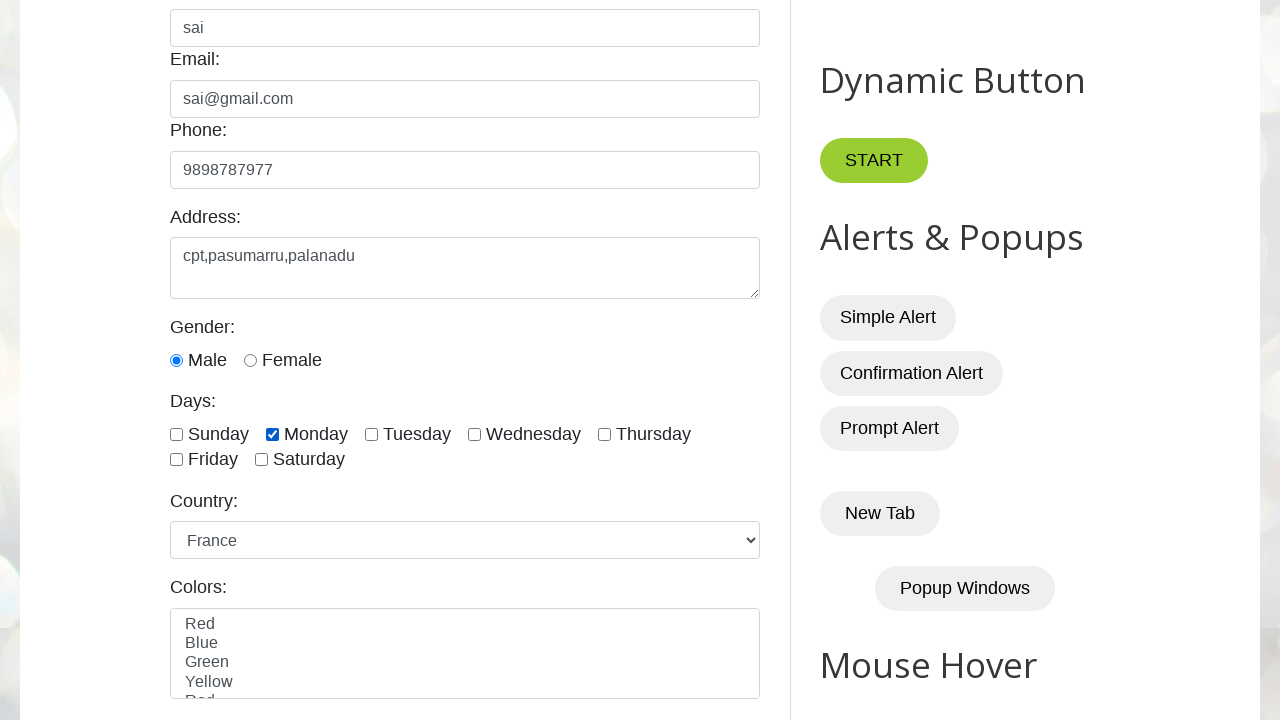

Waited 500ms after selecting country option at index 4
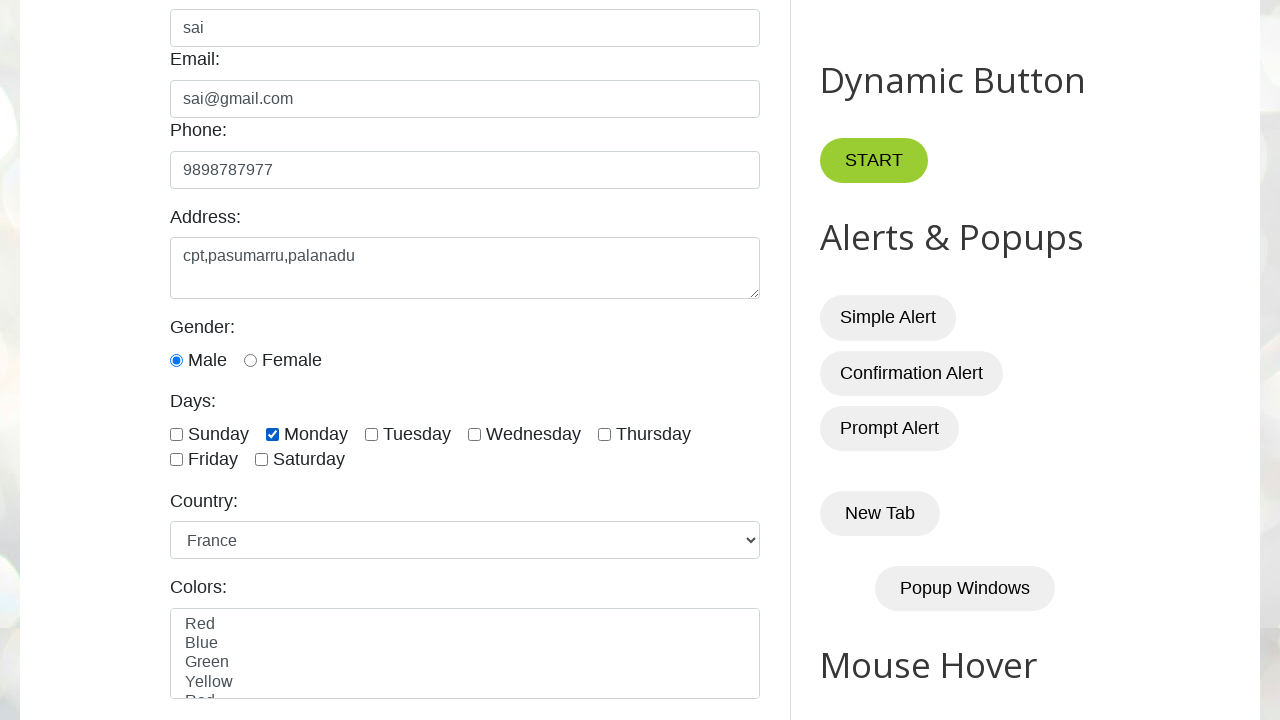

Cycled through country dropdown option at index 5 on select#country
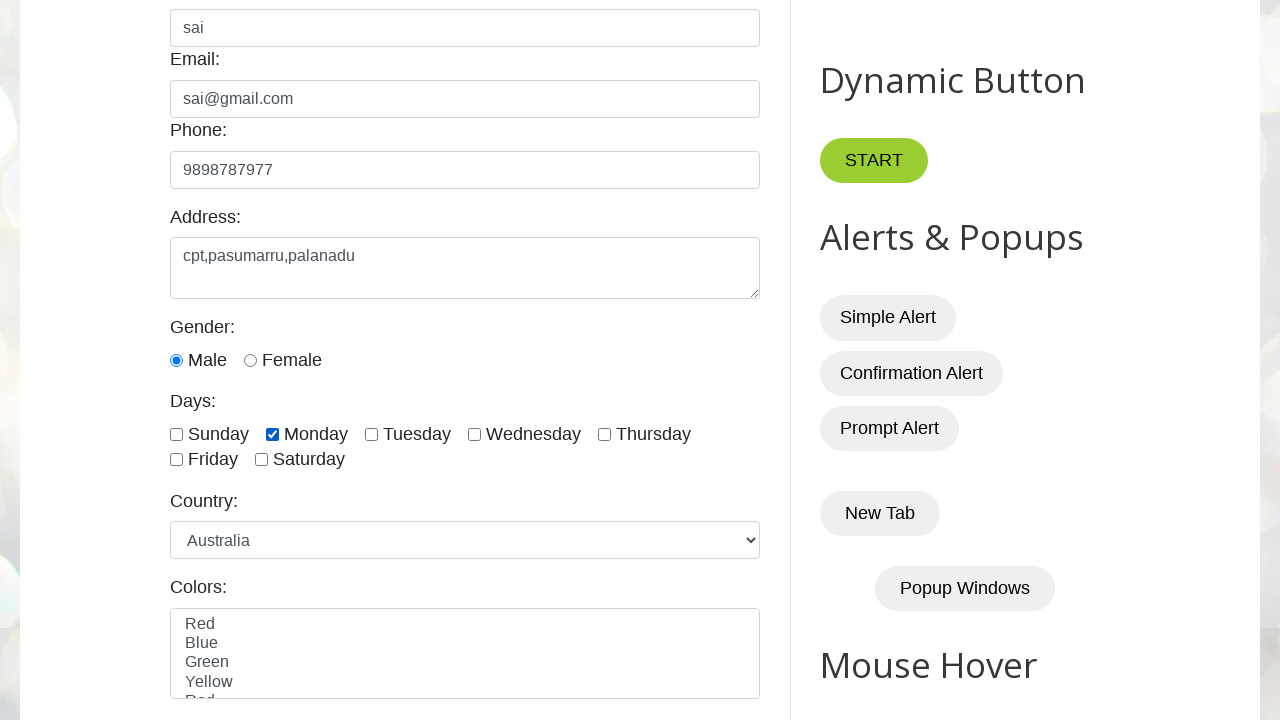

Waited 500ms after selecting country option at index 5
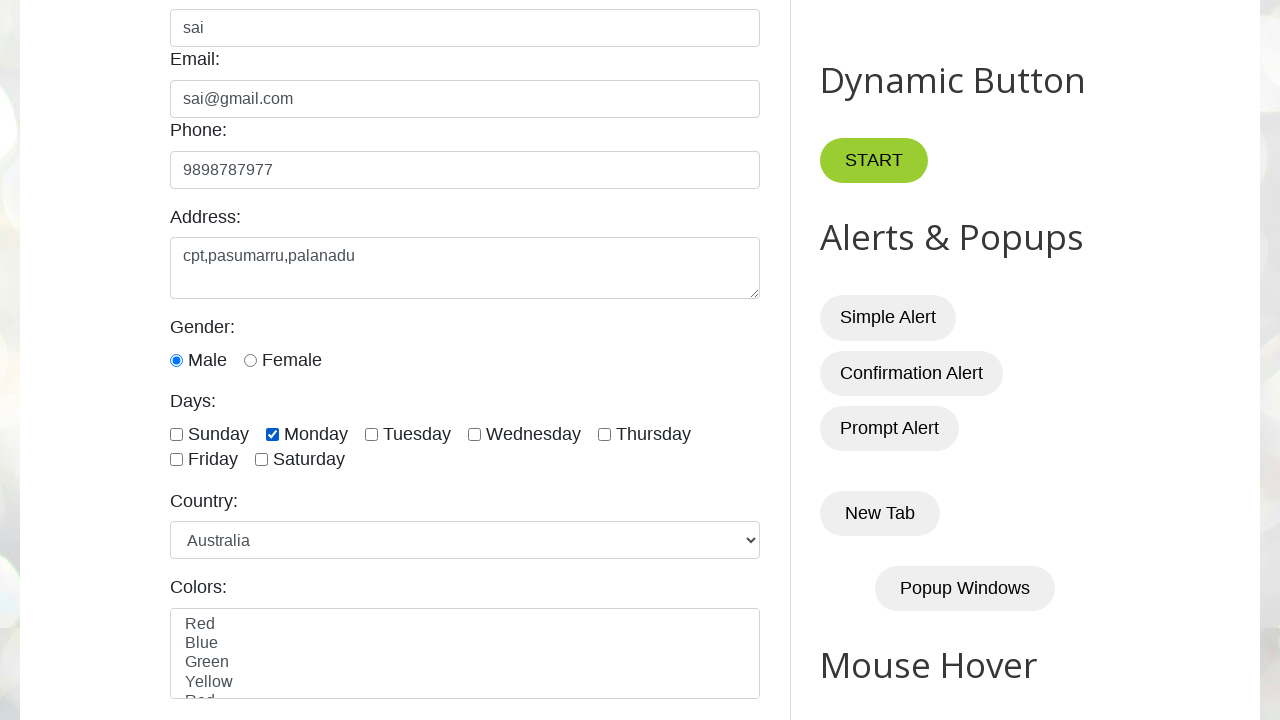

Cycled through country dropdown option at index 6 on select#country
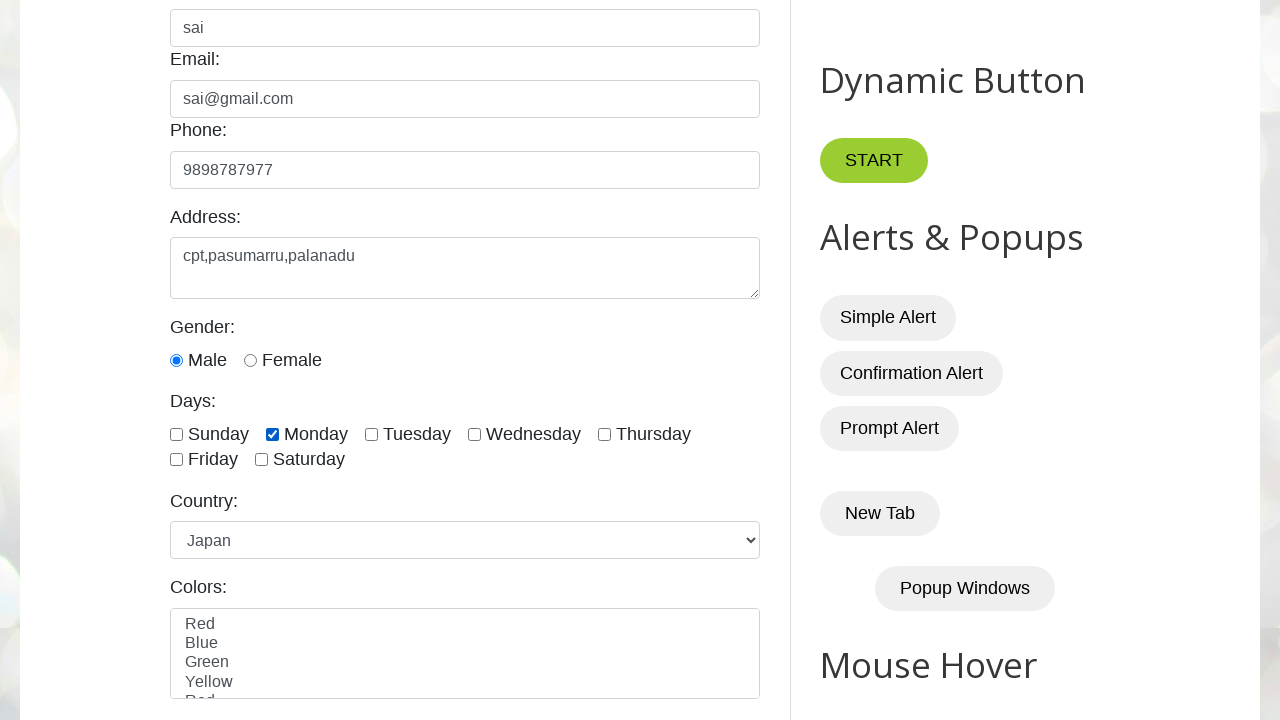

Waited 500ms after selecting country option at index 6
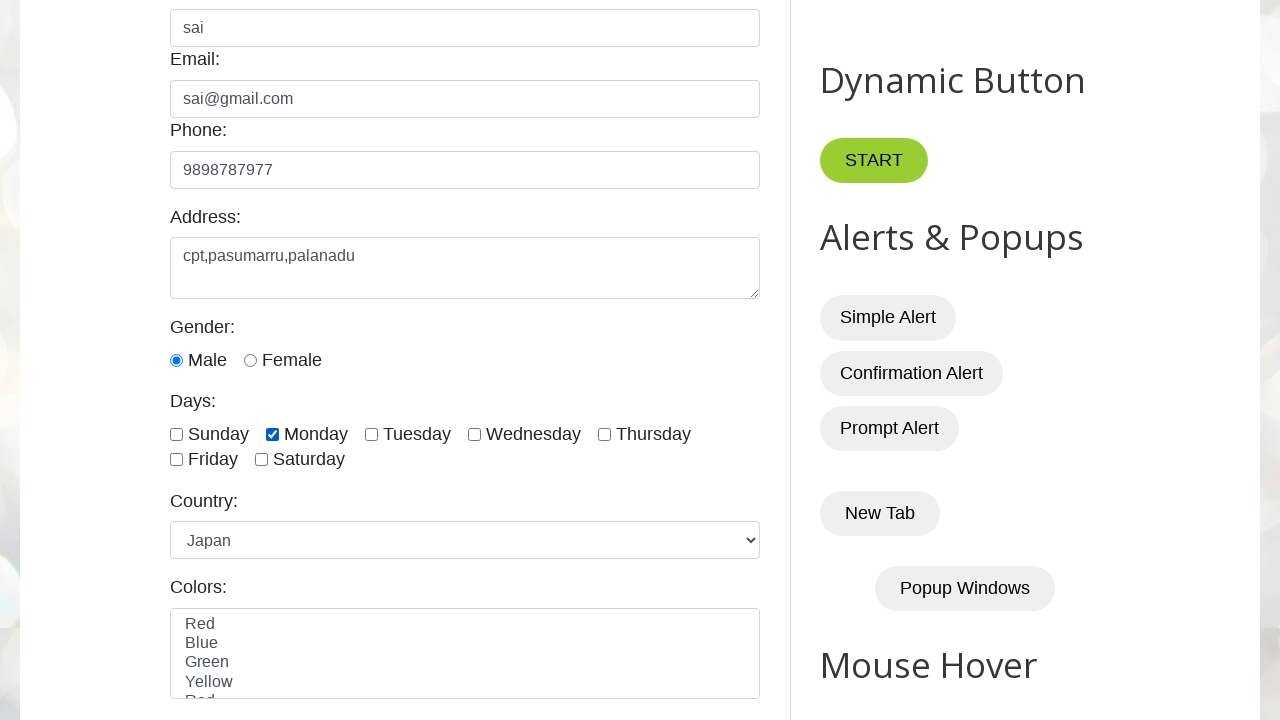

Cycled through country dropdown option at index 7 on select#country
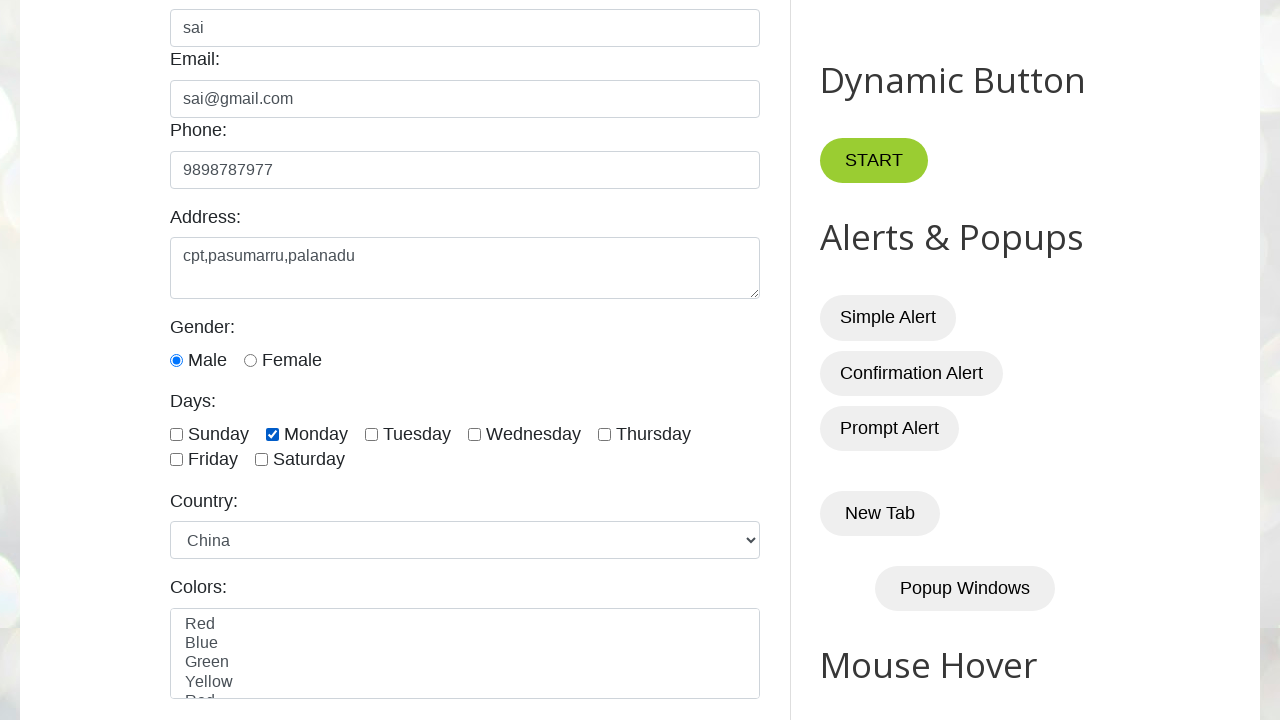

Waited 500ms after selecting country option at index 7
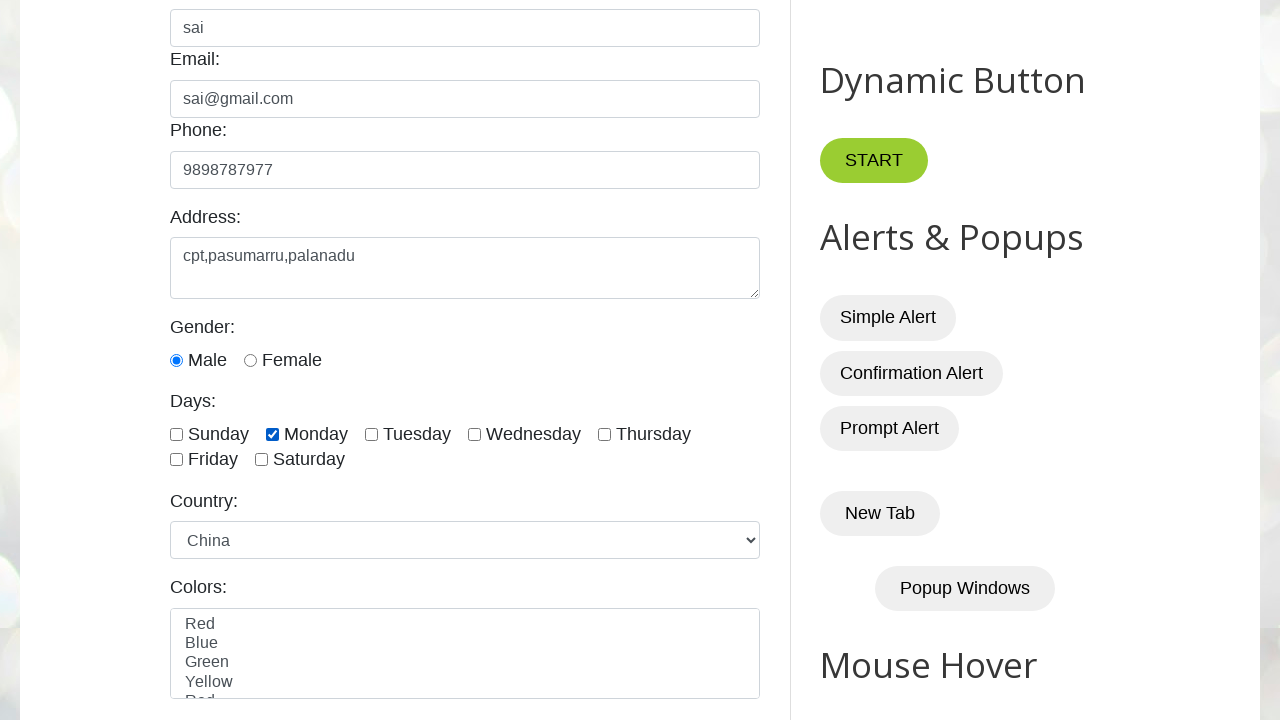

Cycled through country dropdown option at index 8 on select#country
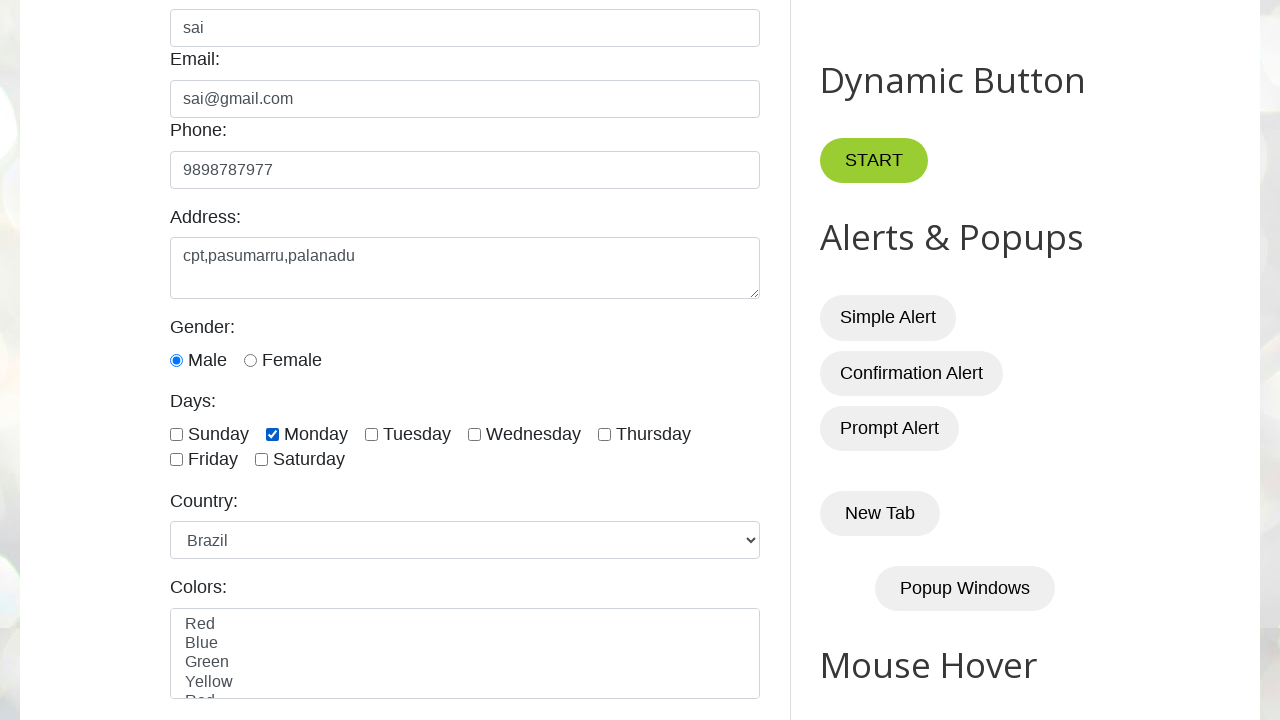

Waited 500ms after selecting country option at index 8
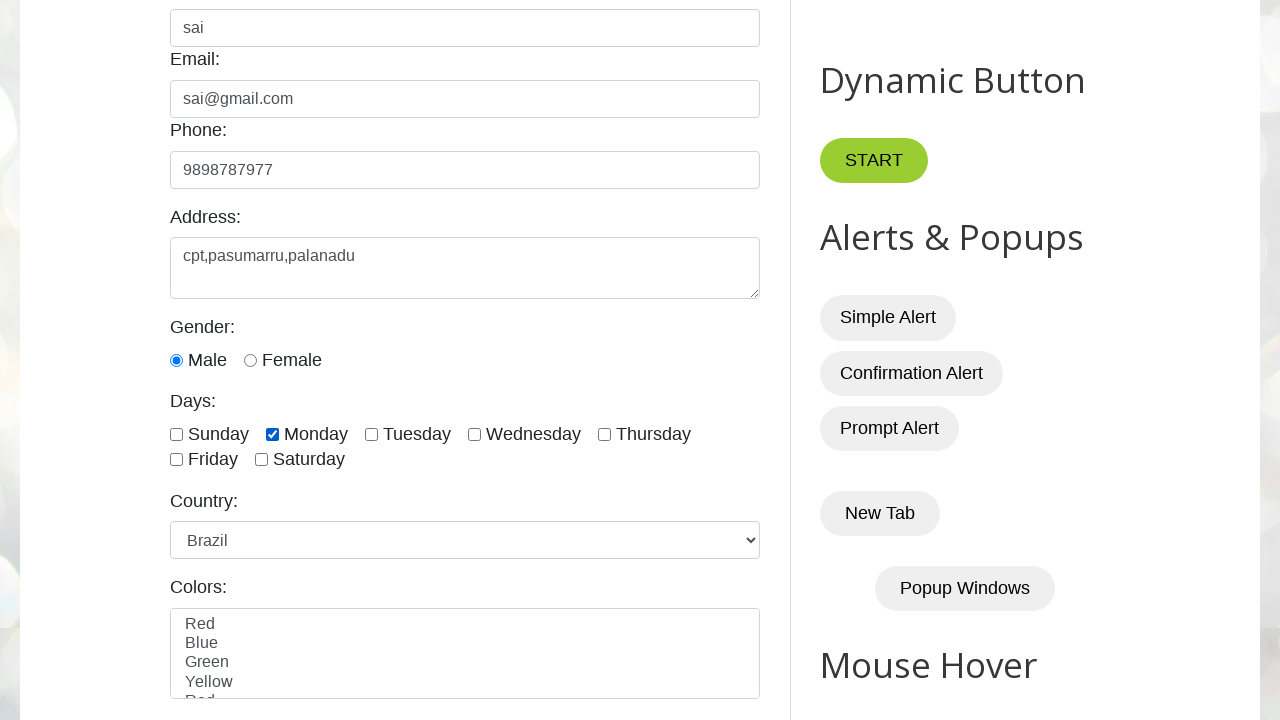

Cycled through country dropdown option at index 9 on select#country
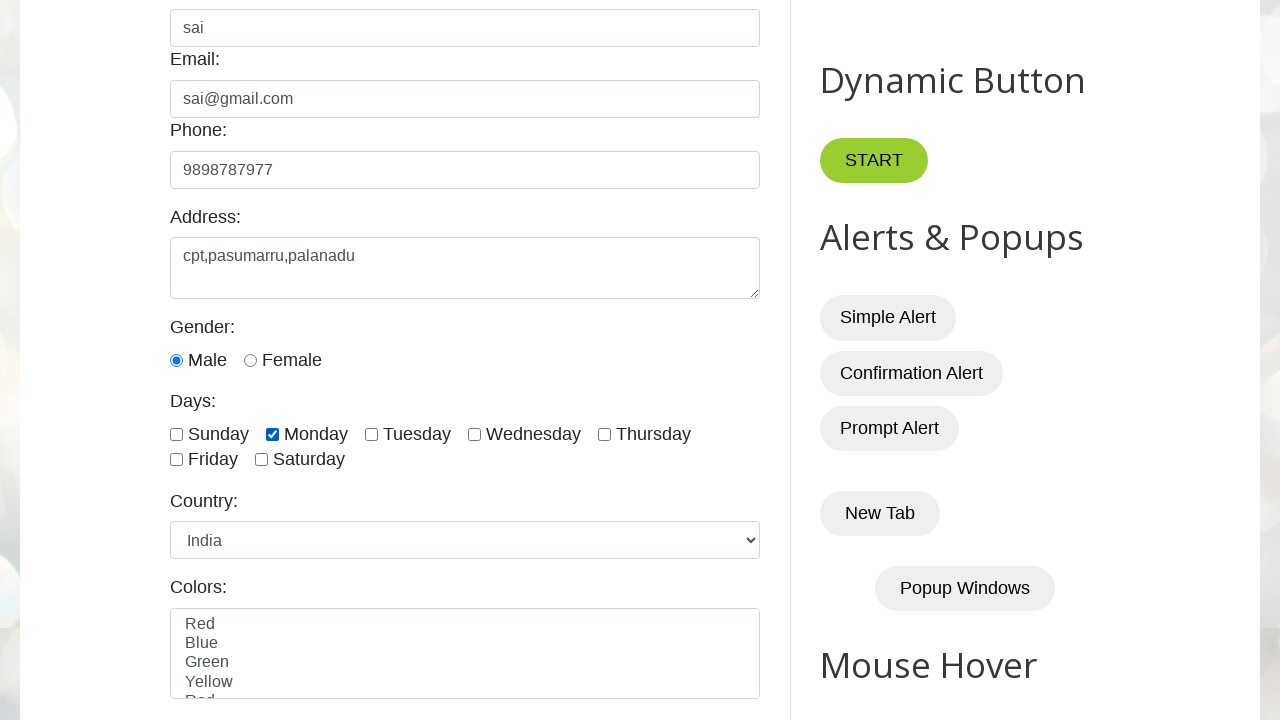

Waited 500ms after selecting country option at index 9
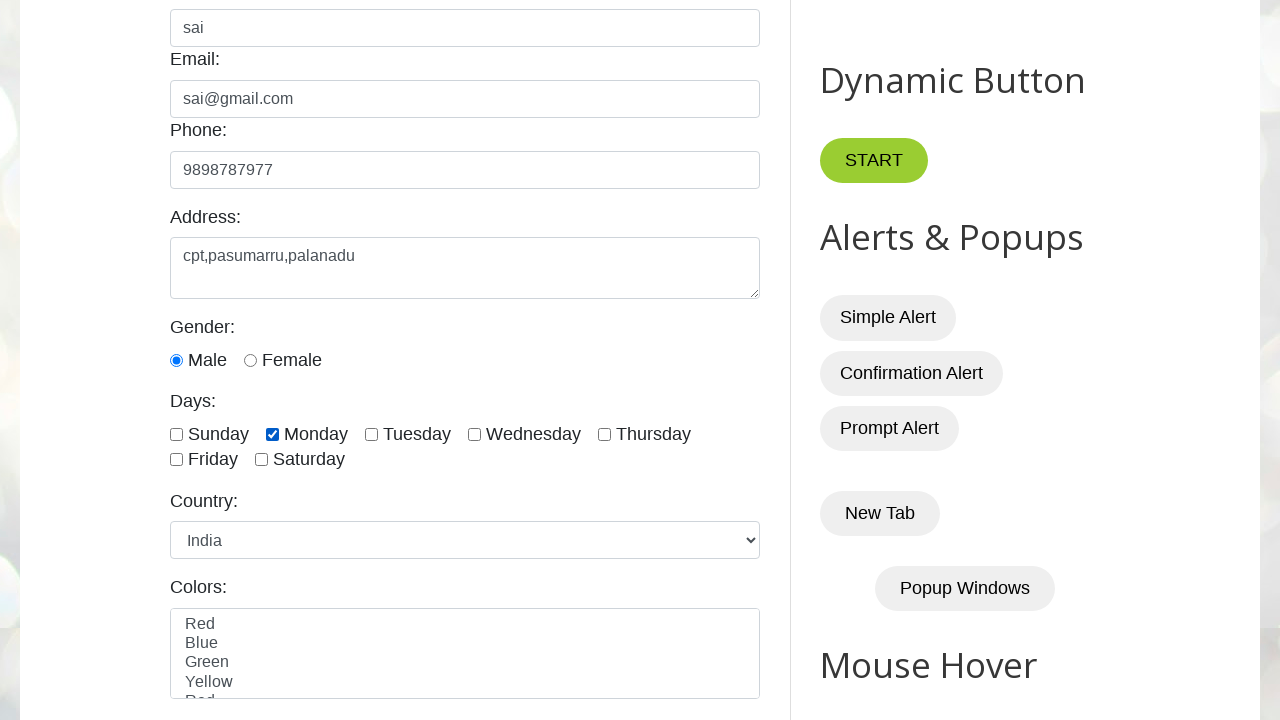

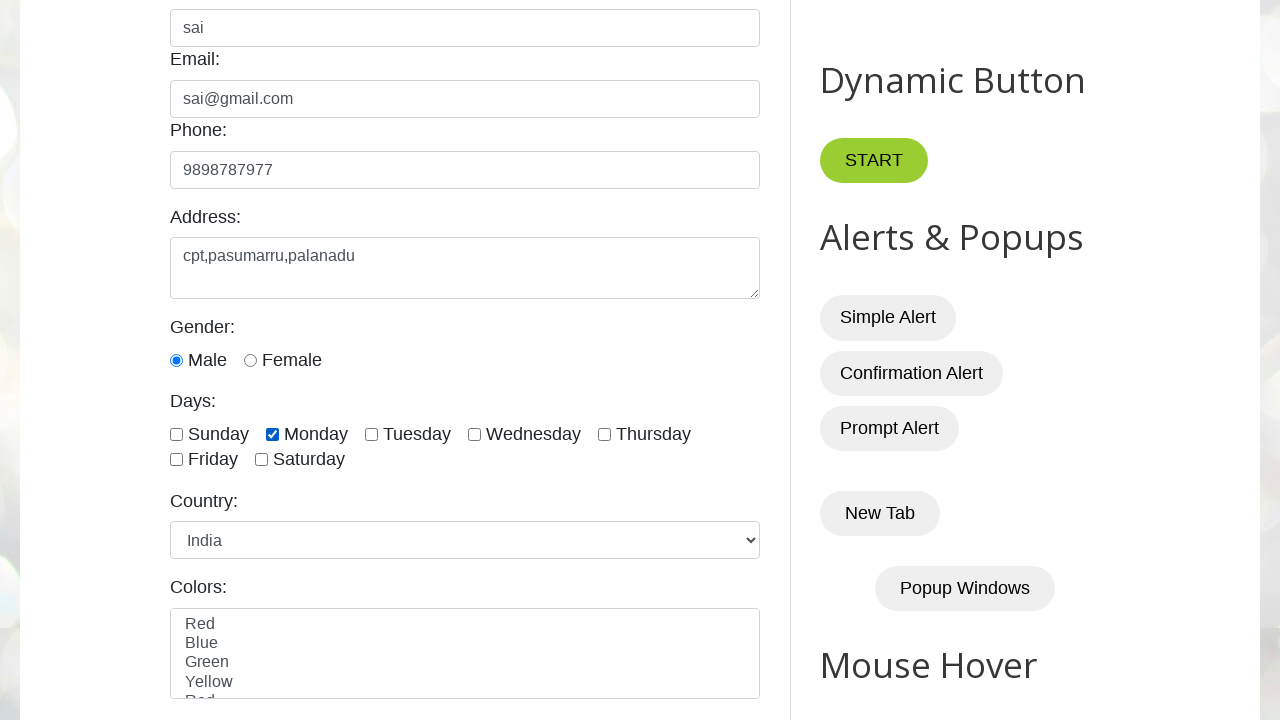